Tests JavaScript alert handling by clicking a button that triggers an alert, accepting the alert dialog, and verifying the result message is displayed correctly on the page.

Starting URL: http://the-internet.herokuapp.com/javascript_alerts

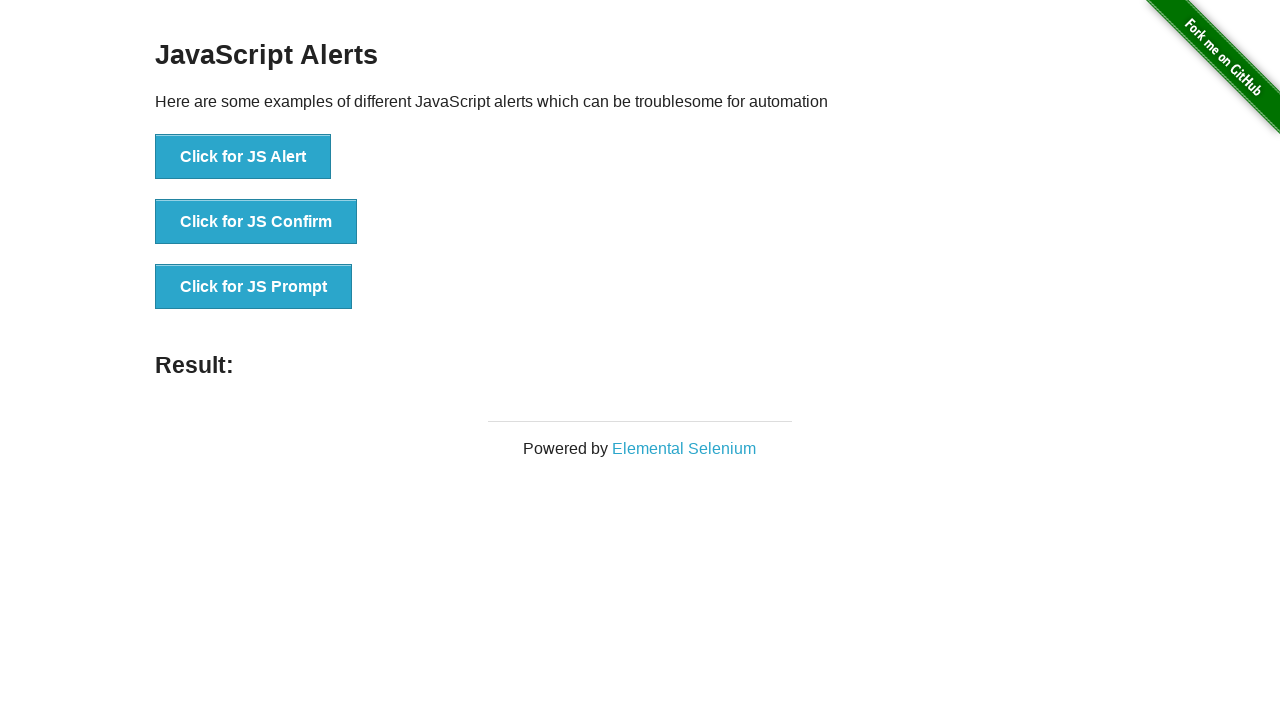

Clicked the first button to trigger JavaScript alert at (243, 157) on ul > li:nth-child(1) > button
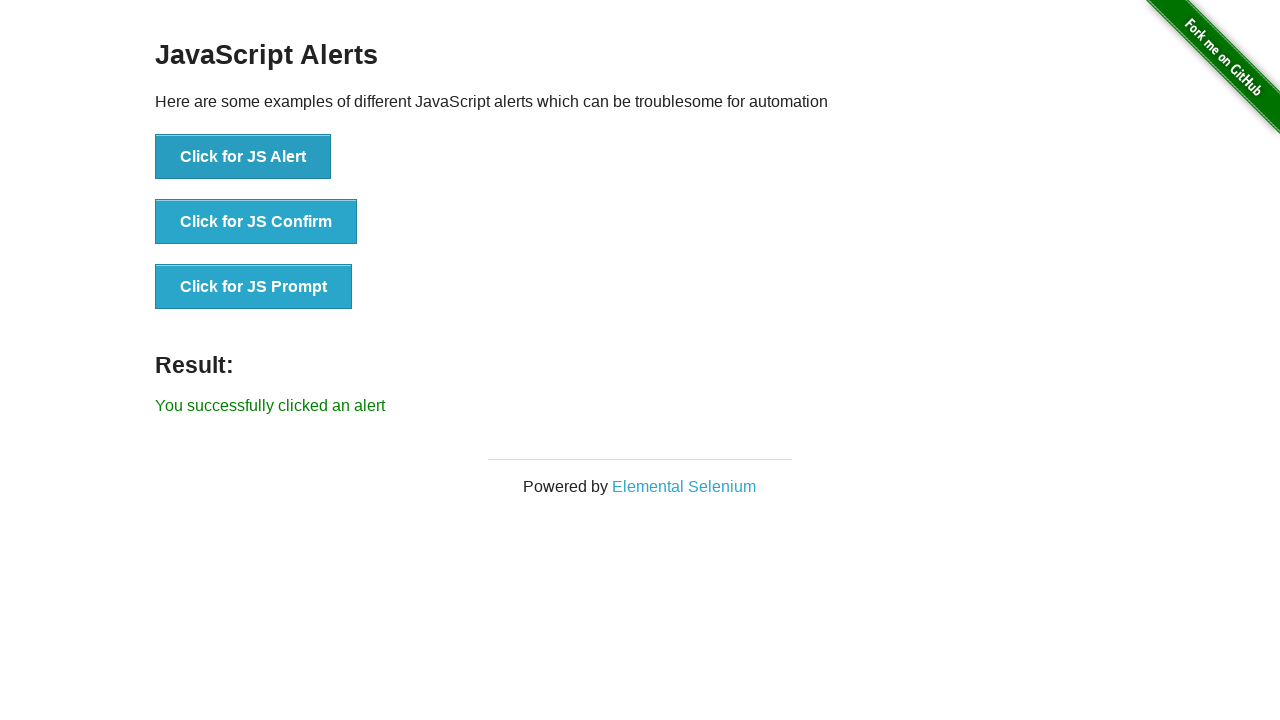

Set up dialog handler to accept alerts
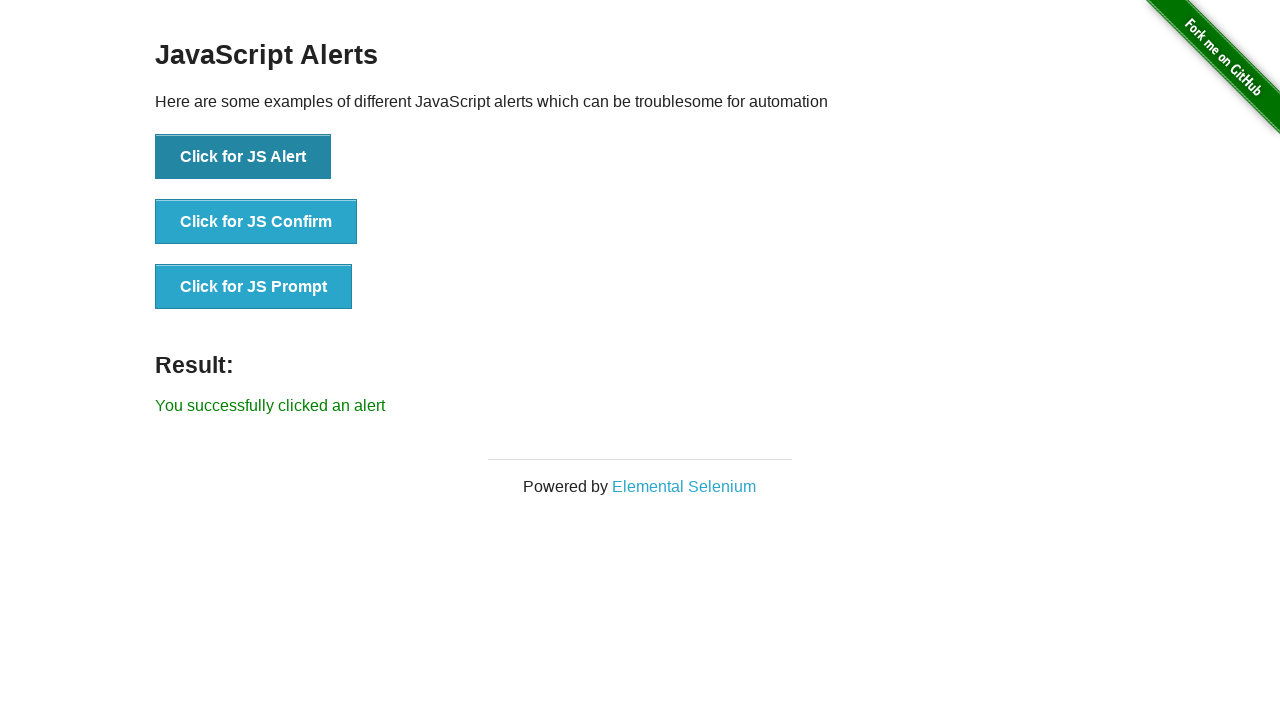

Clicked the first button again to trigger alert with handler in place at (243, 157) on ul > li:nth-child(1) > button
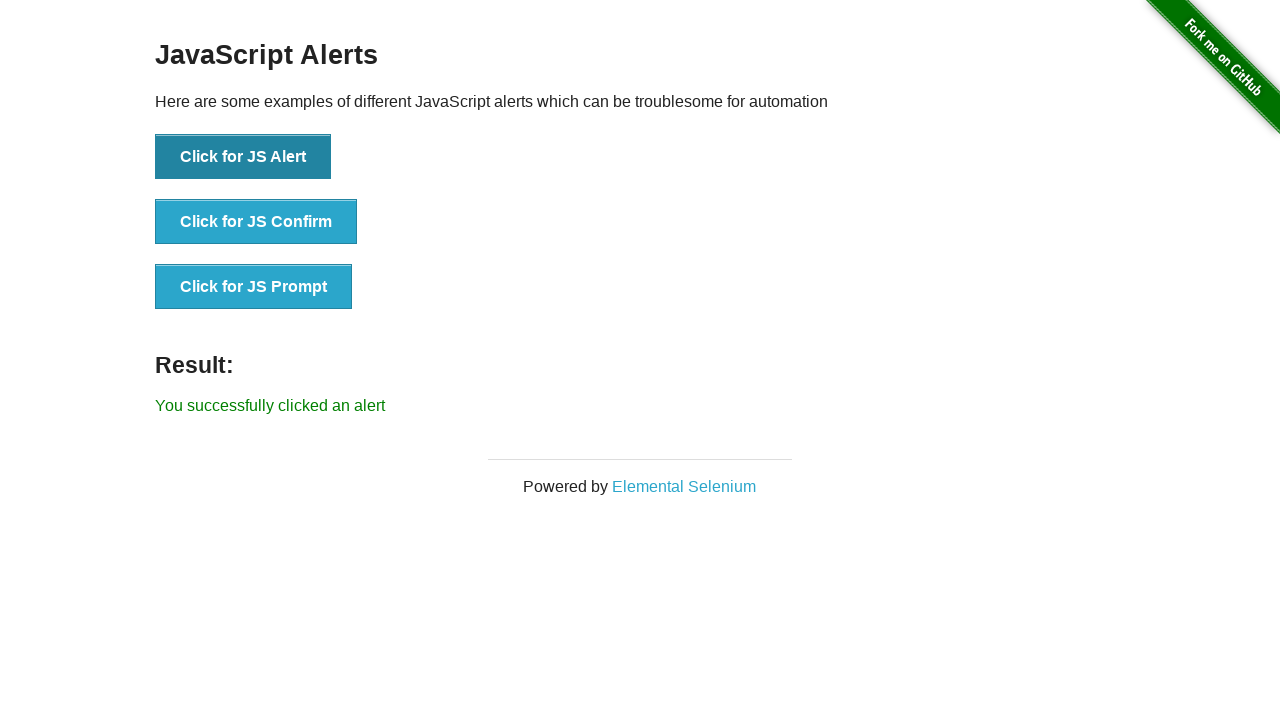

Result message element appeared on the page
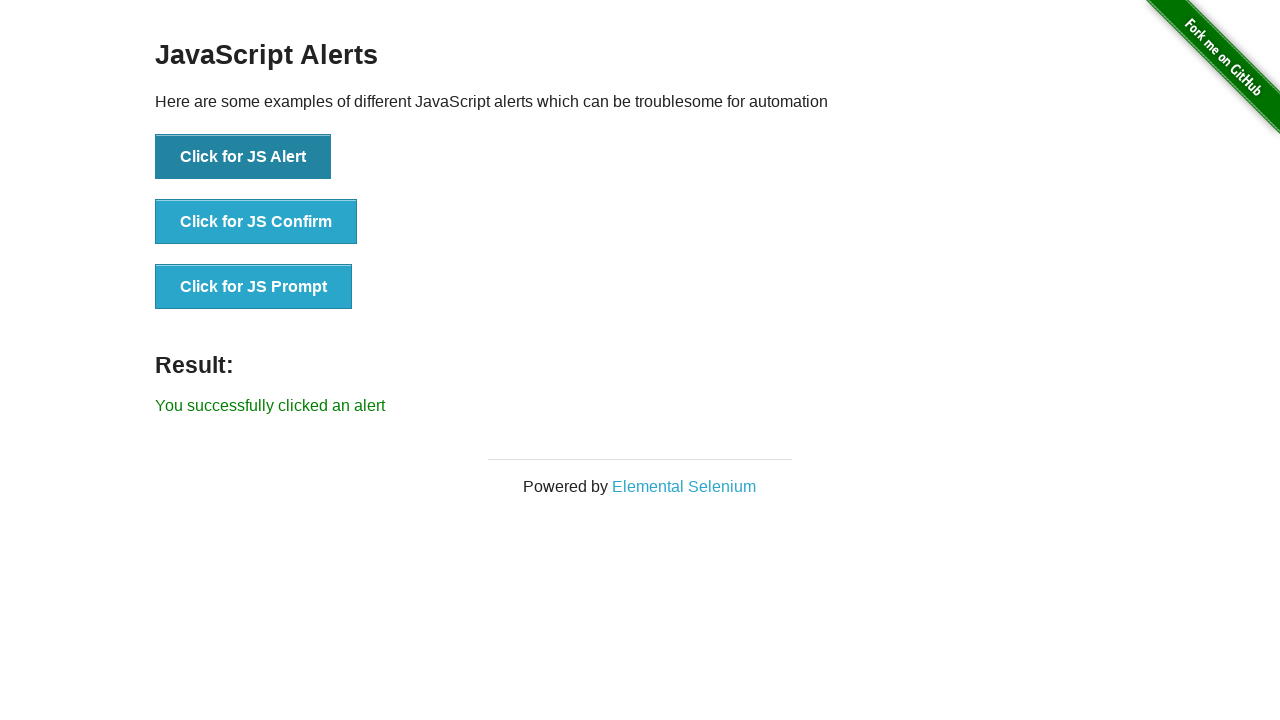

Retrieved result message text content
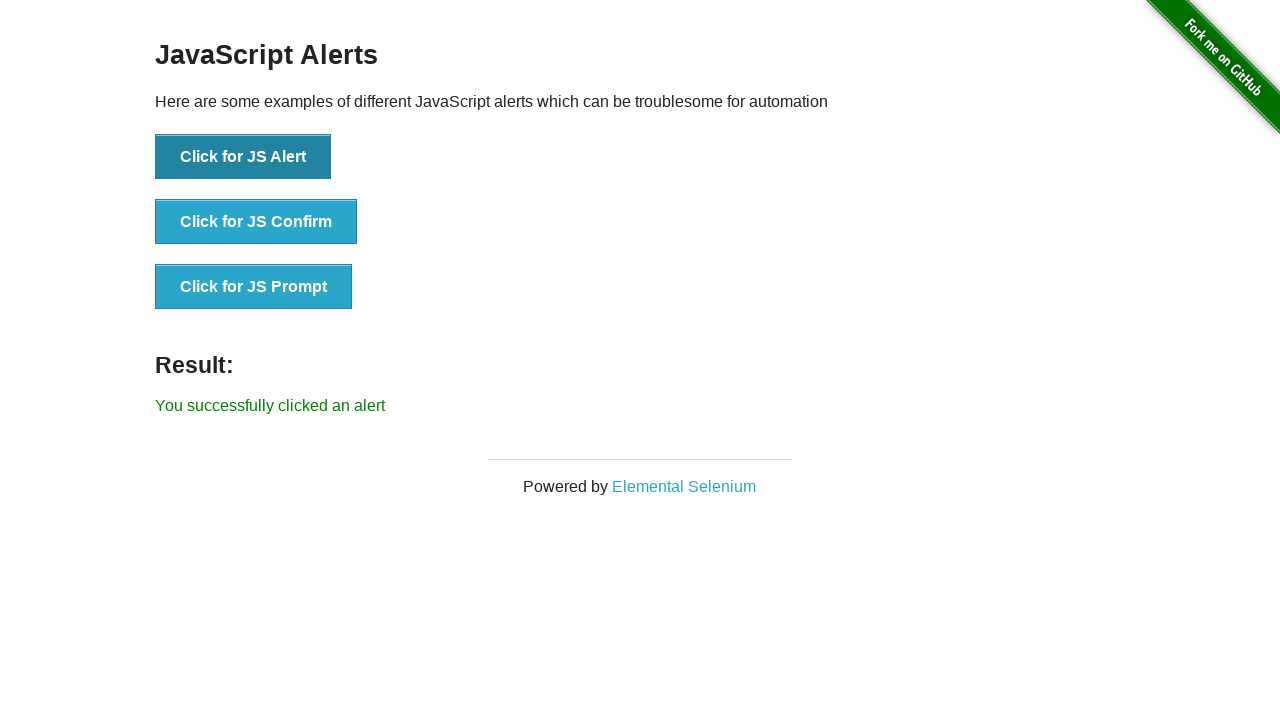

Verified result message matches expected text 'You successfully clicked an alert'
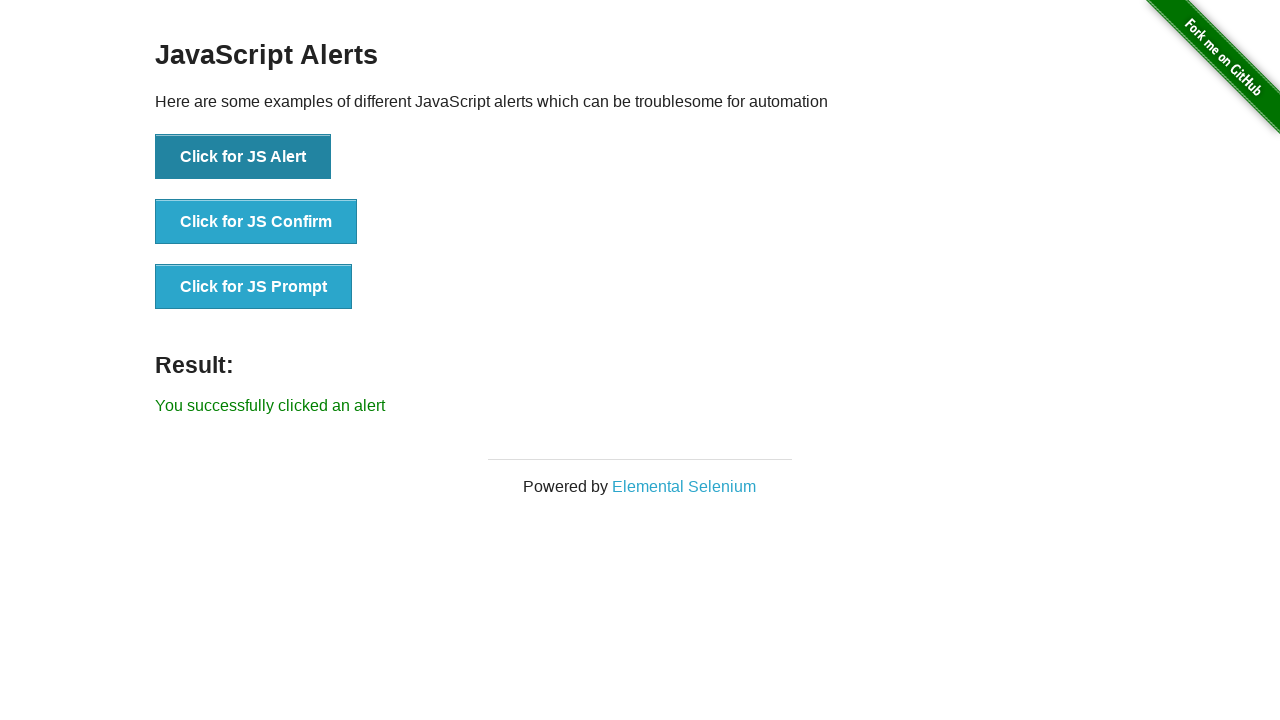

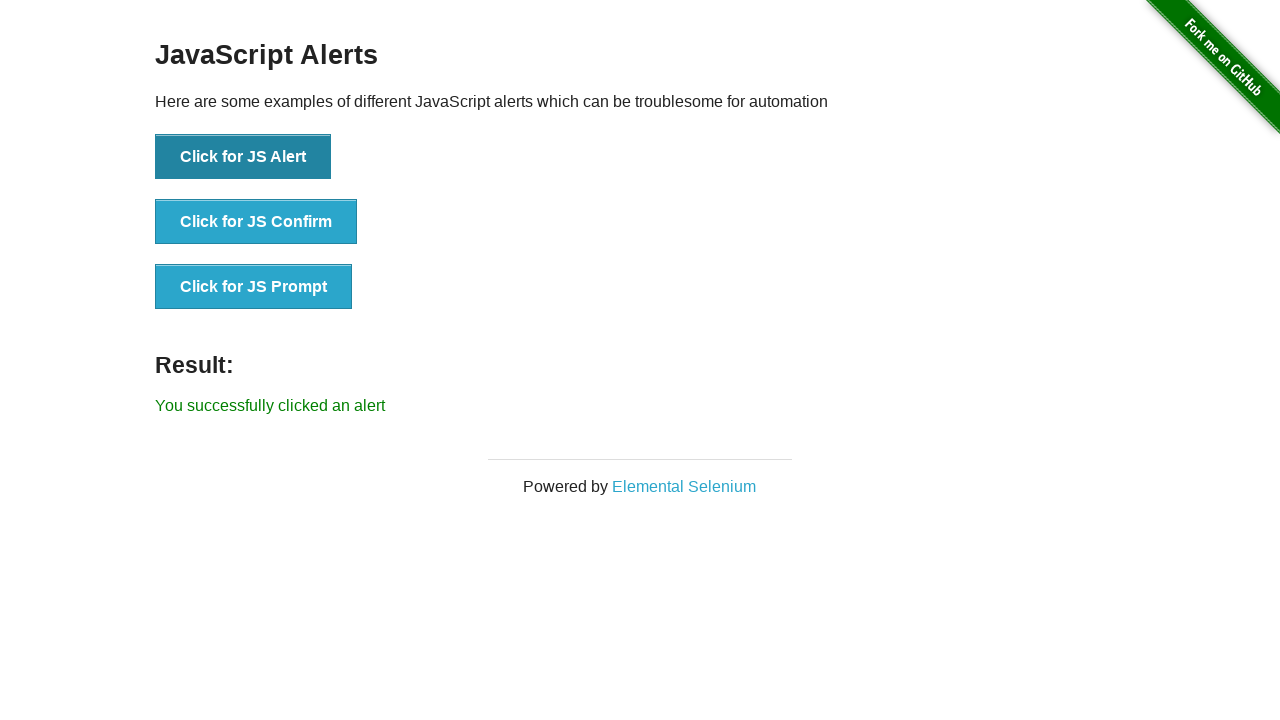